Tests a form submission that involves getting an attribute value from an element, calculating a mathematical function, and filling various form fields including checkbox and radio button

Starting URL: http://suninjuly.github.io/get_attribute.html

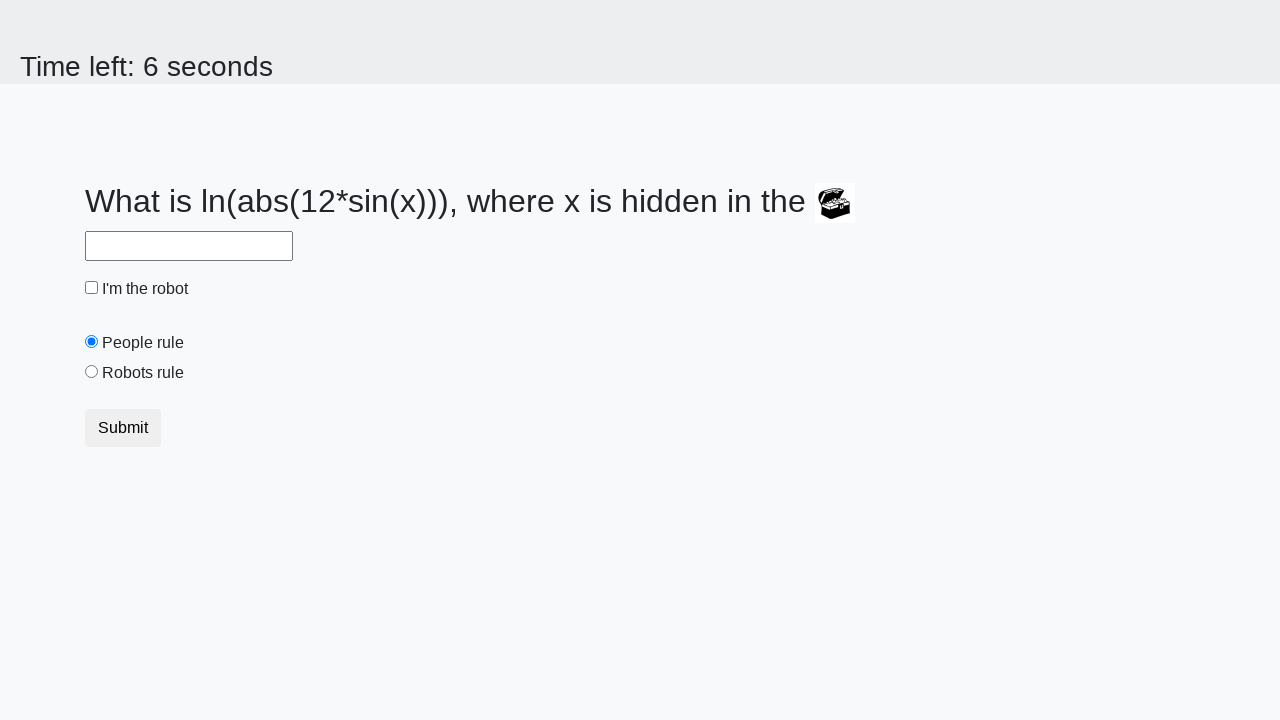

Located treasure element
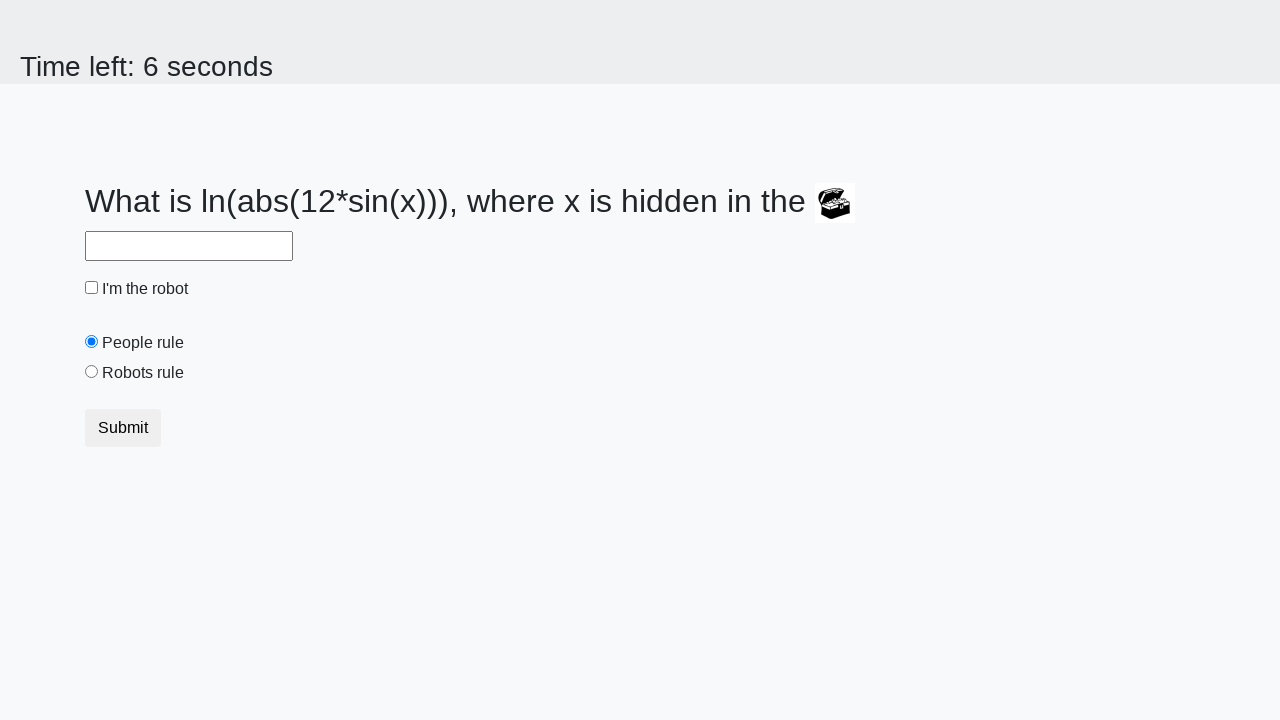

Retrieved valuex attribute from treasure element: 617
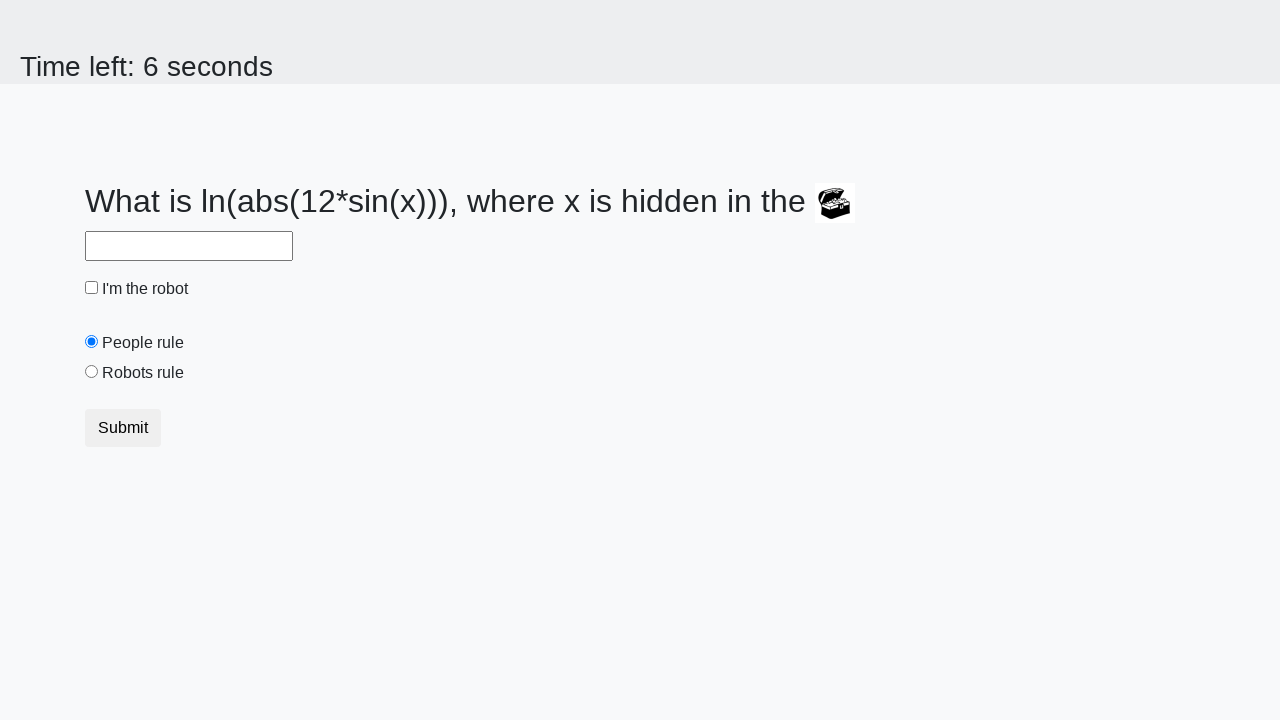

Calculated mathematical function result: 2.431823625222588
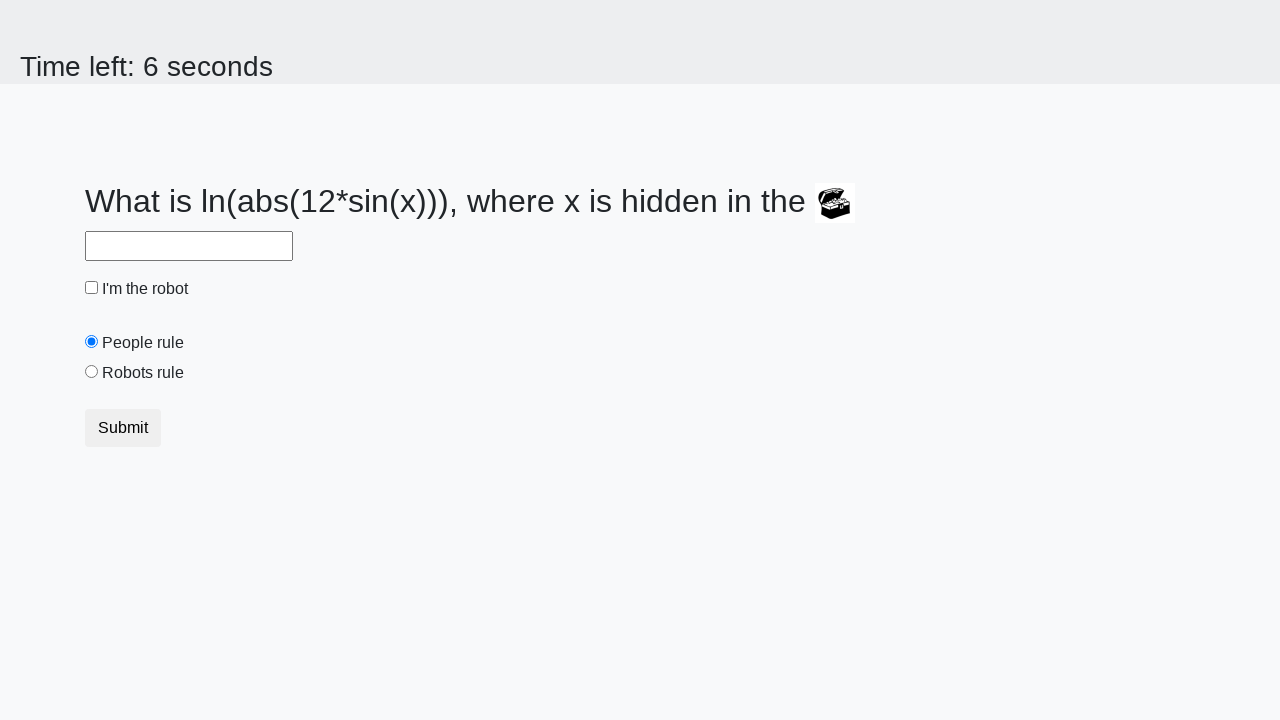

Filled answer field with calculated value on #answer
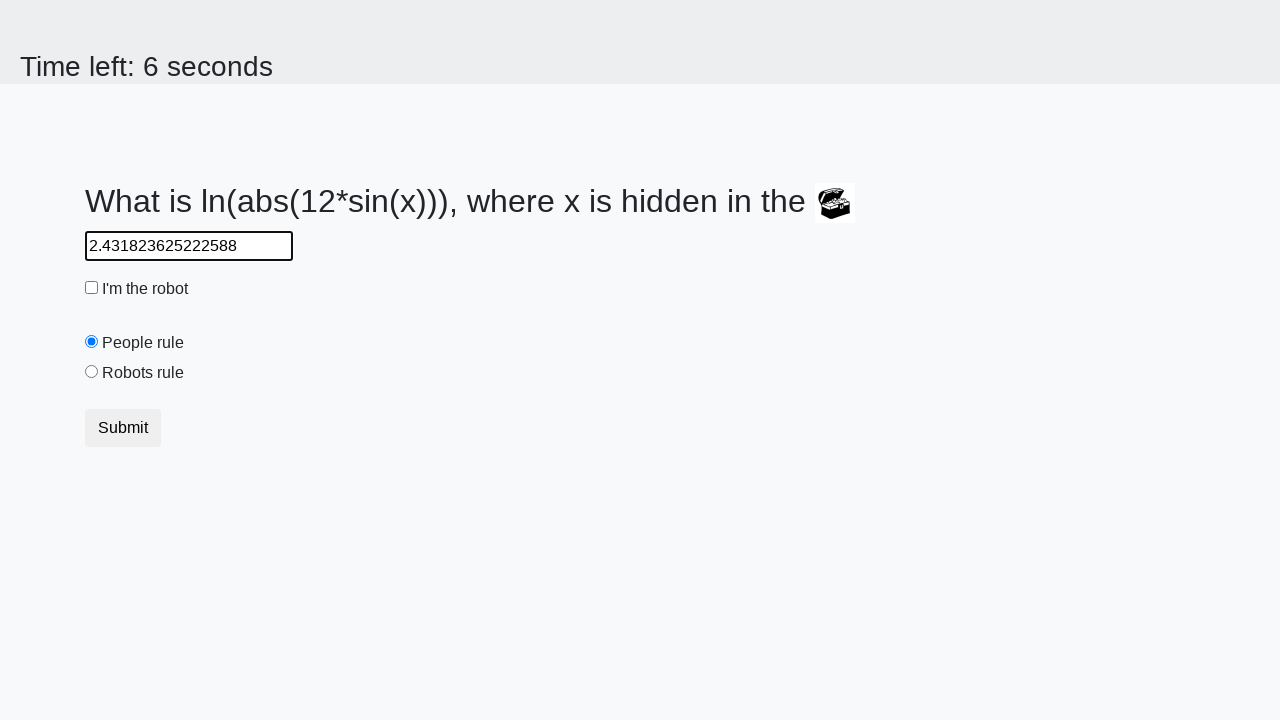

Checked the 'I'm the robot' checkbox at (92, 288) on #robotCheckbox
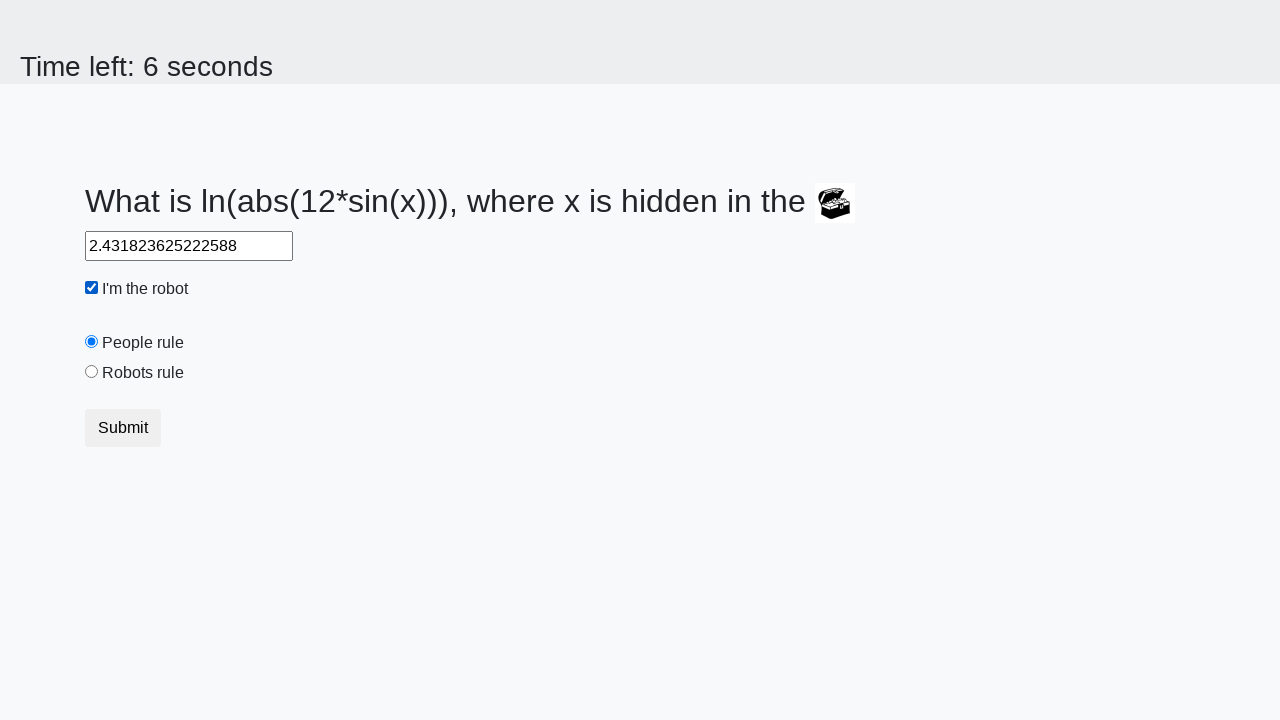

Selected 'Robots rule!' radio button at (92, 372) on #robotsRule
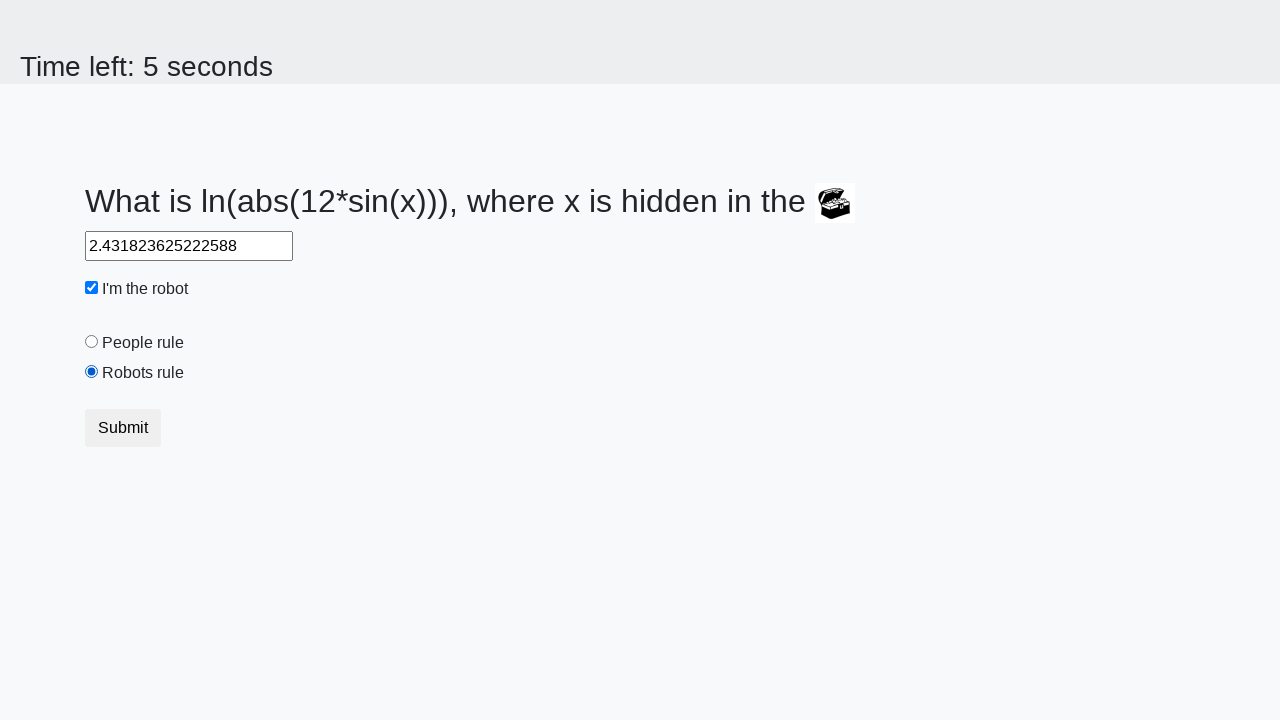

Clicked submit button at (123, 428) on button.btn
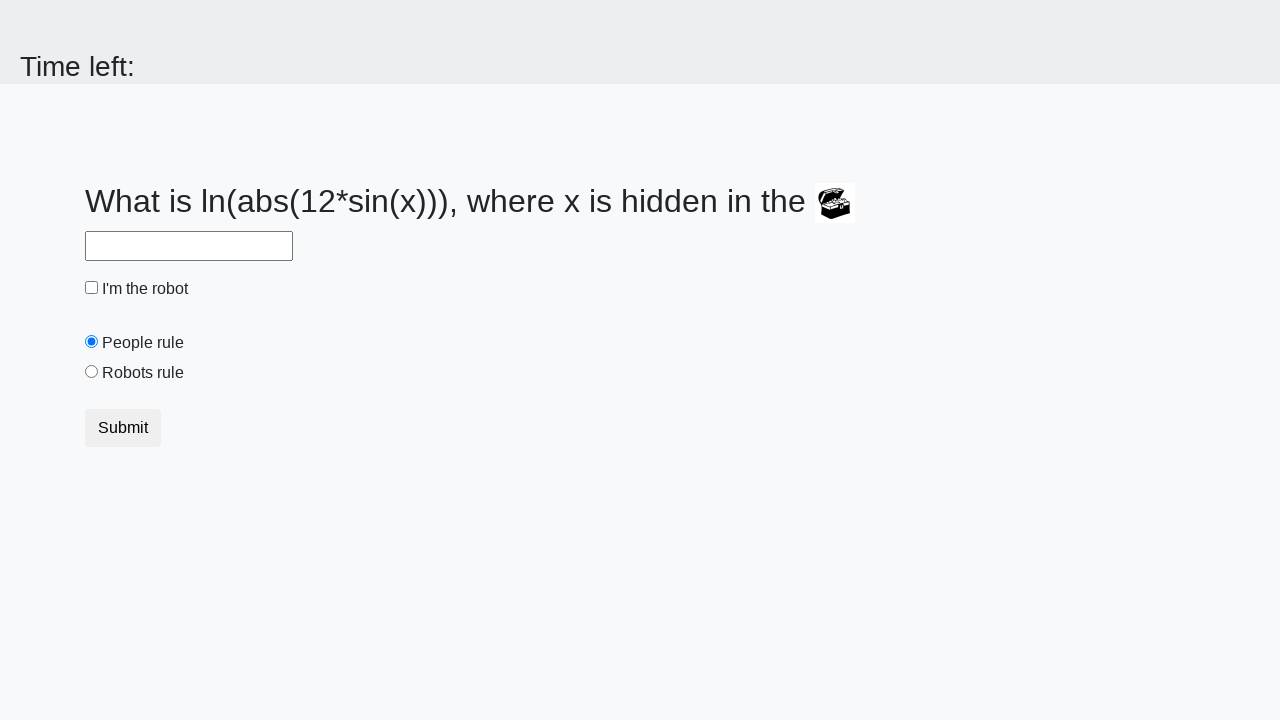

Waited 1000ms for form submission to process
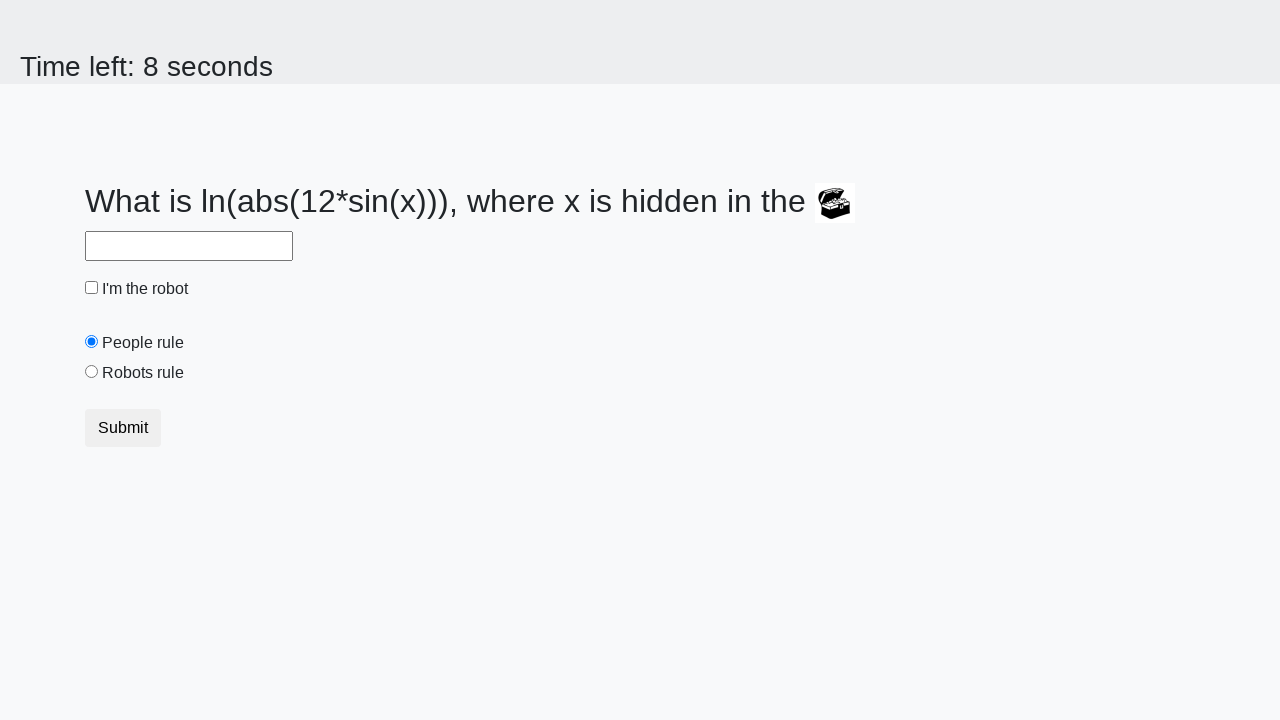

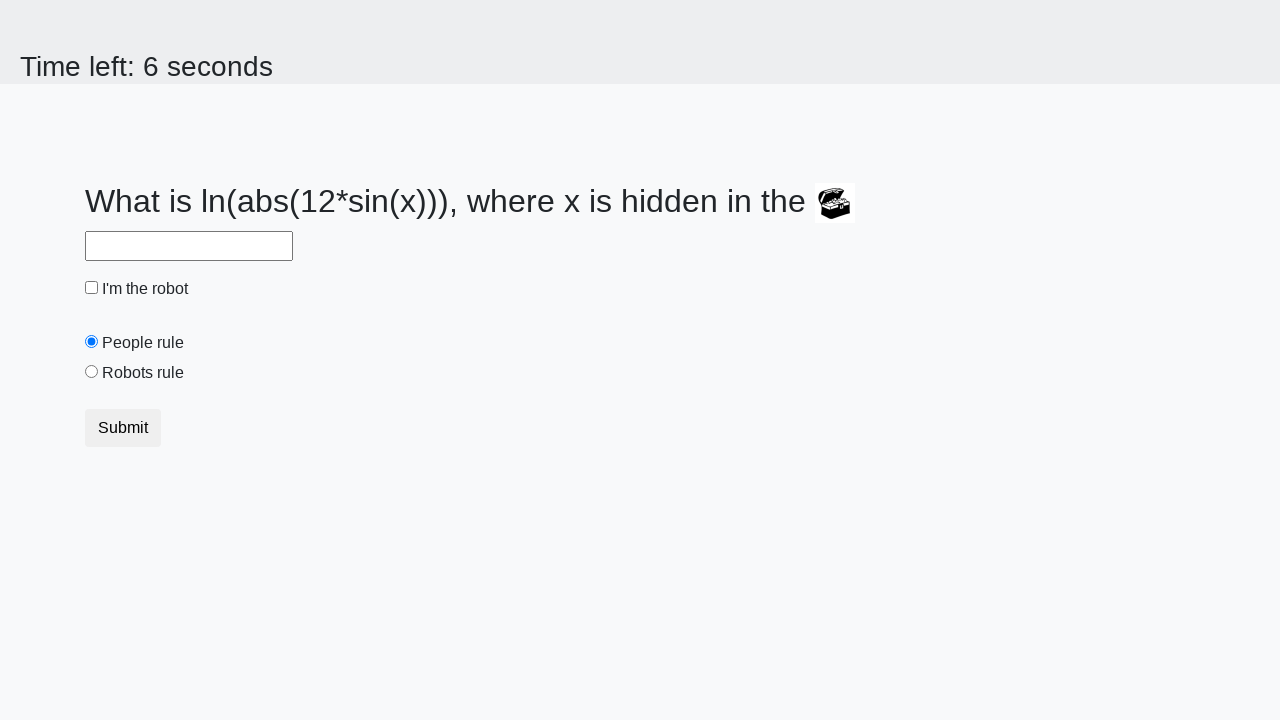